Searches for trains between two stations by entering departure and arrival stations and unchecking the date-only option

Starting URL: http://erail.in/

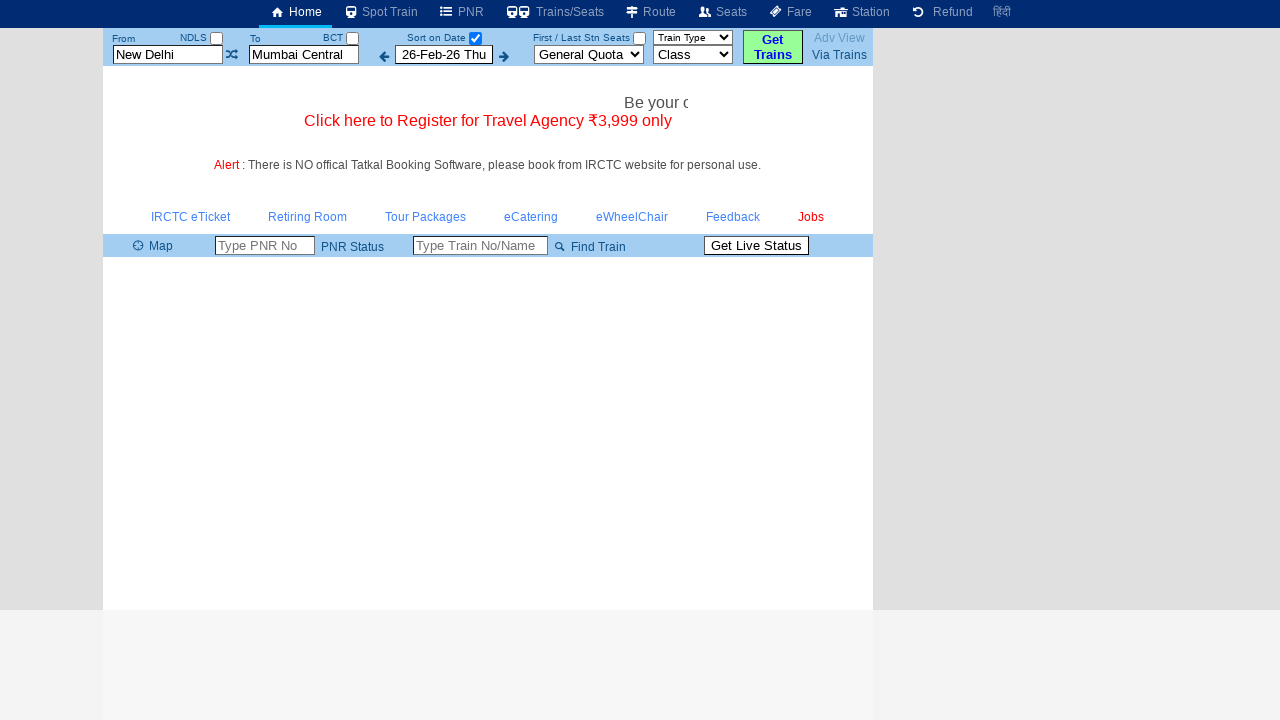

Cleared departure station field on #txtStationFrom
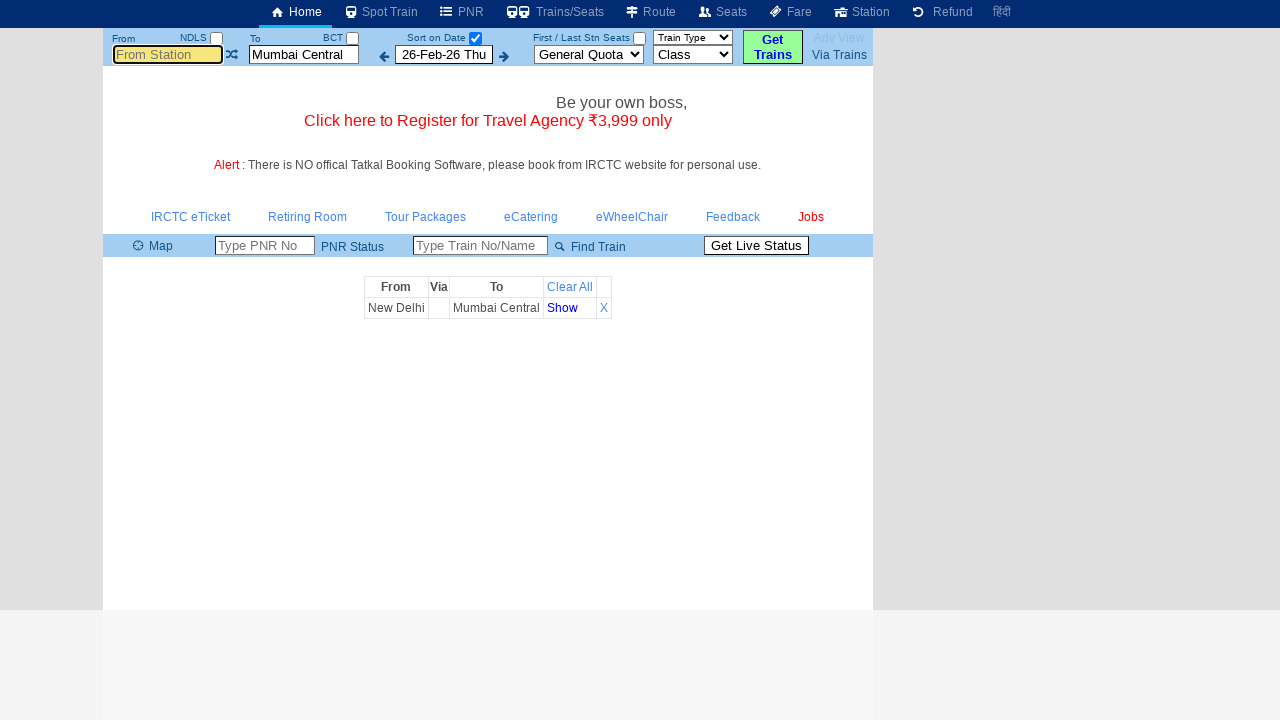

Entered 'MS' in departure station field on #txtStationFrom
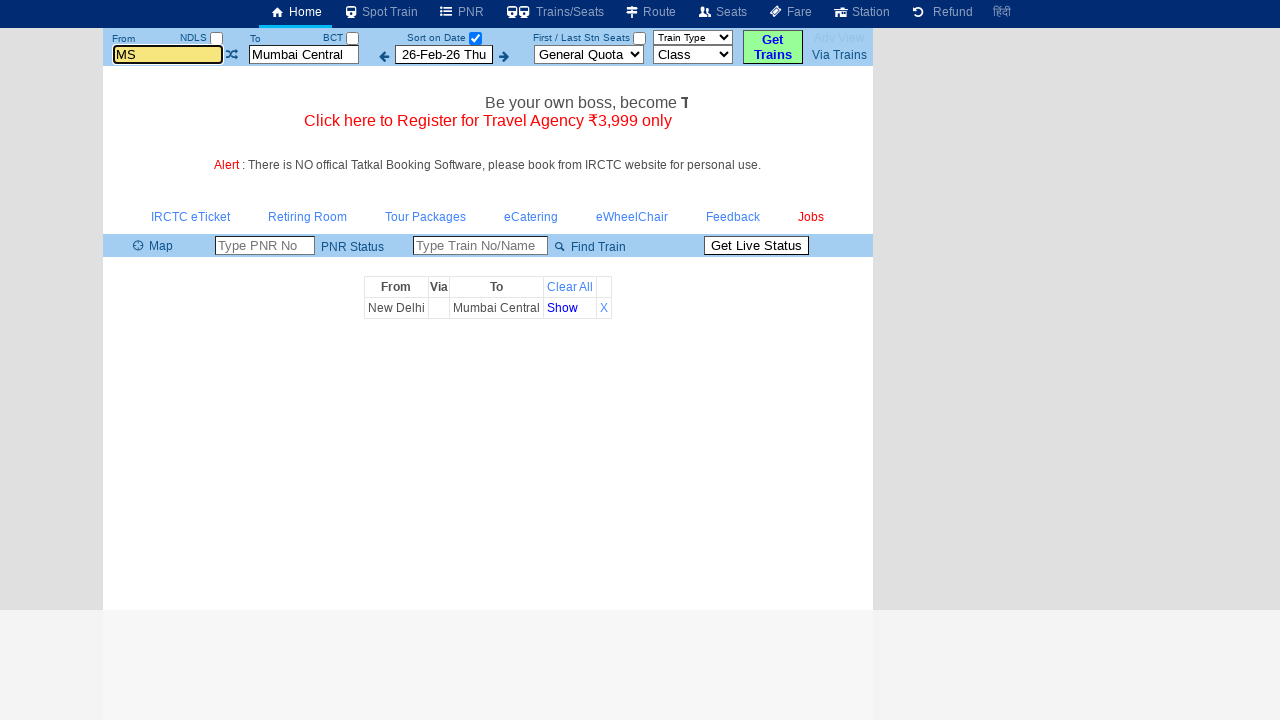

Pressed Enter to confirm departure station on #txtStationFrom
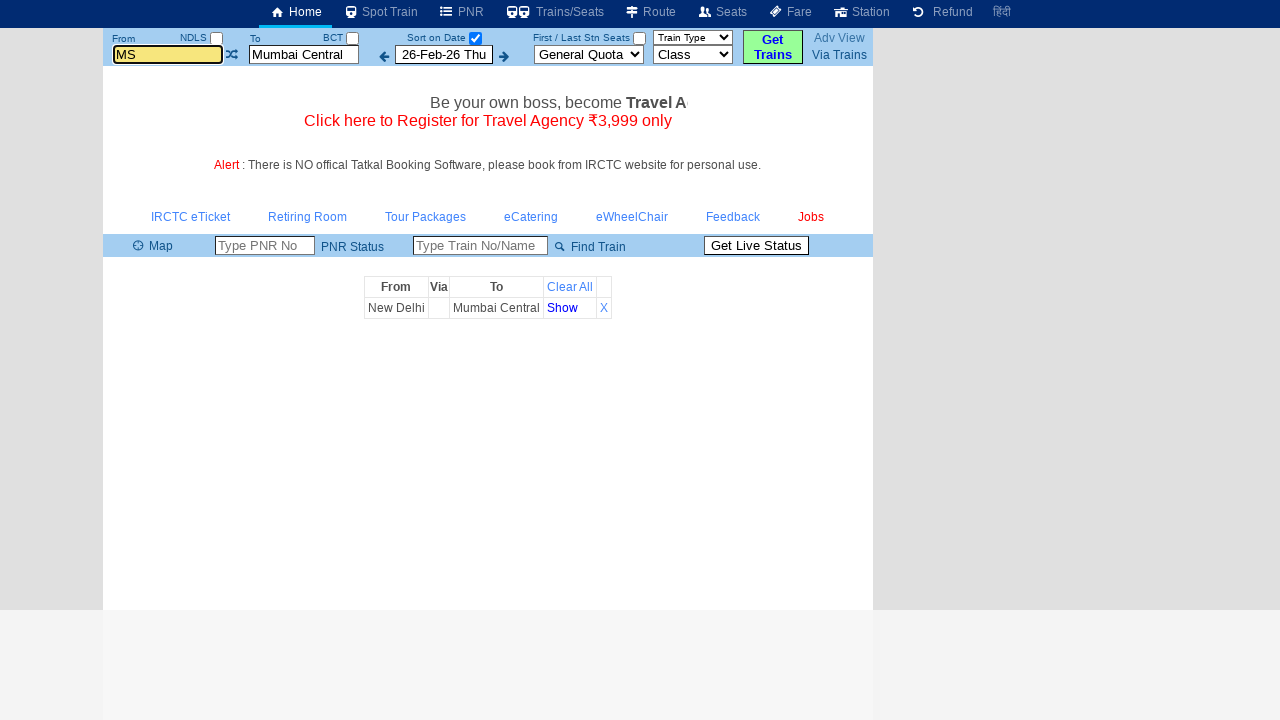

Cleared arrival station field on #txtStationTo
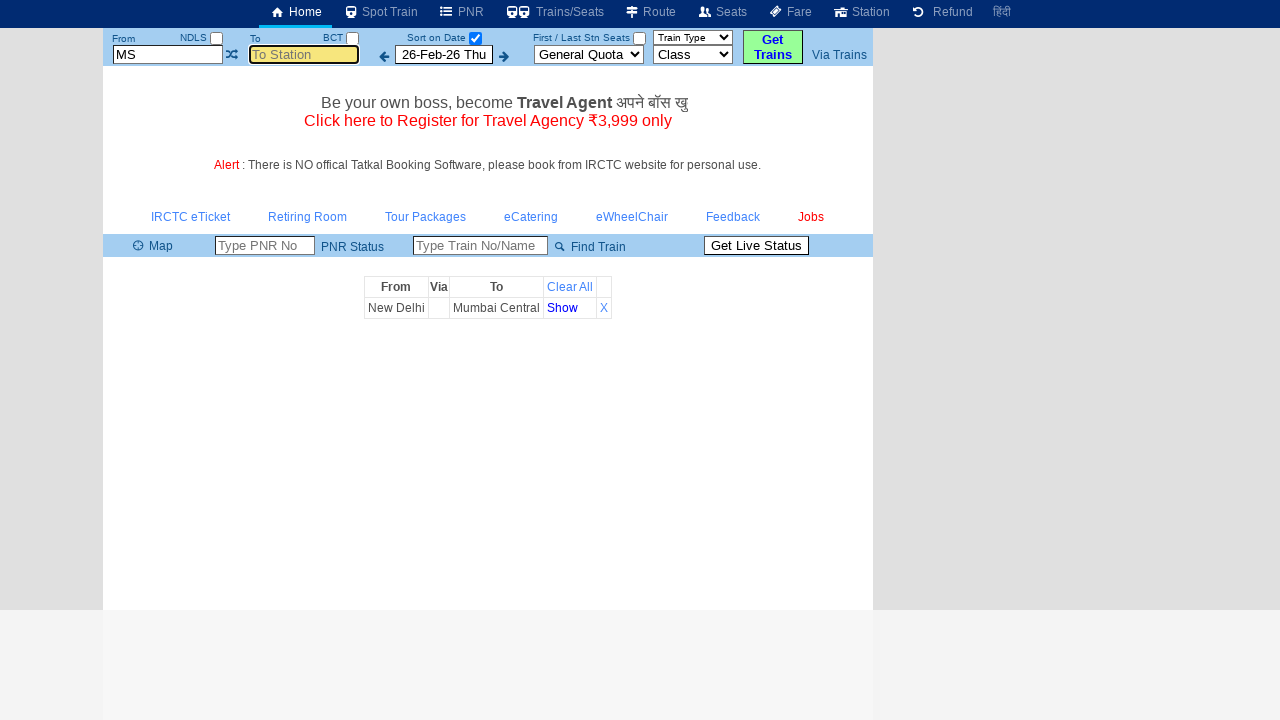

Entered 'cape' in arrival station field on #txtStationTo
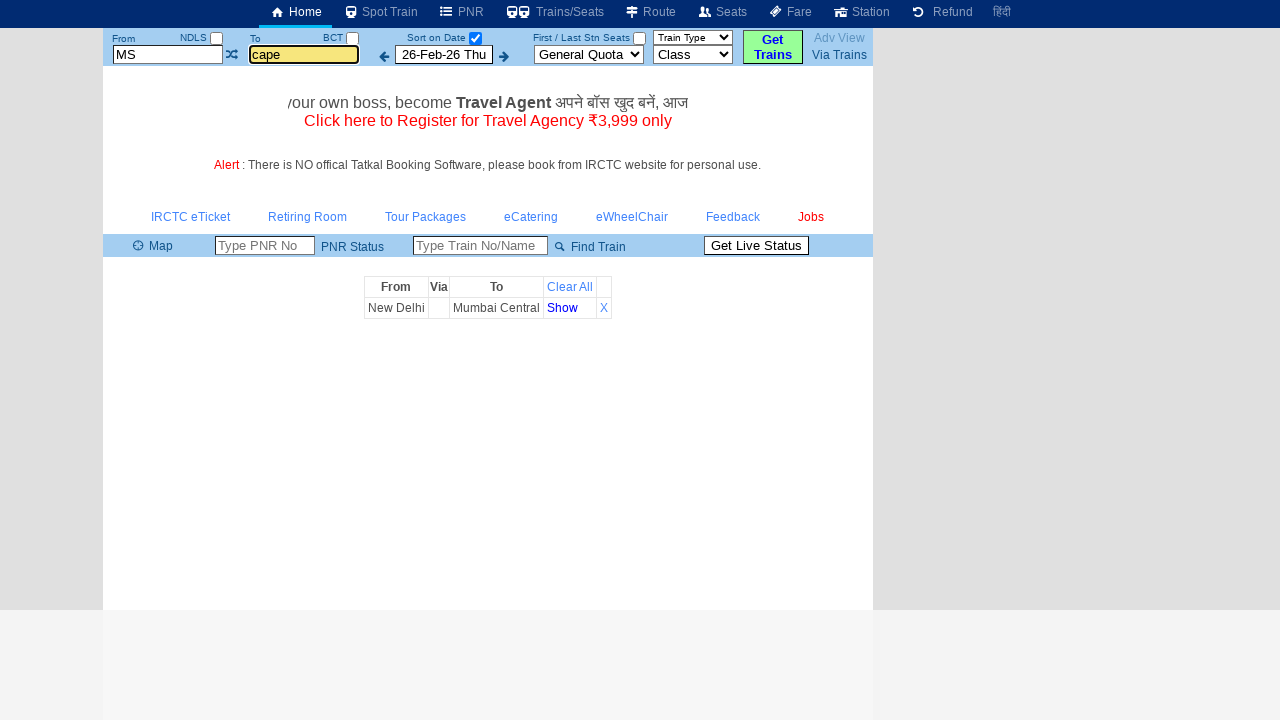

Pressed Enter to confirm arrival station on #txtStationTo
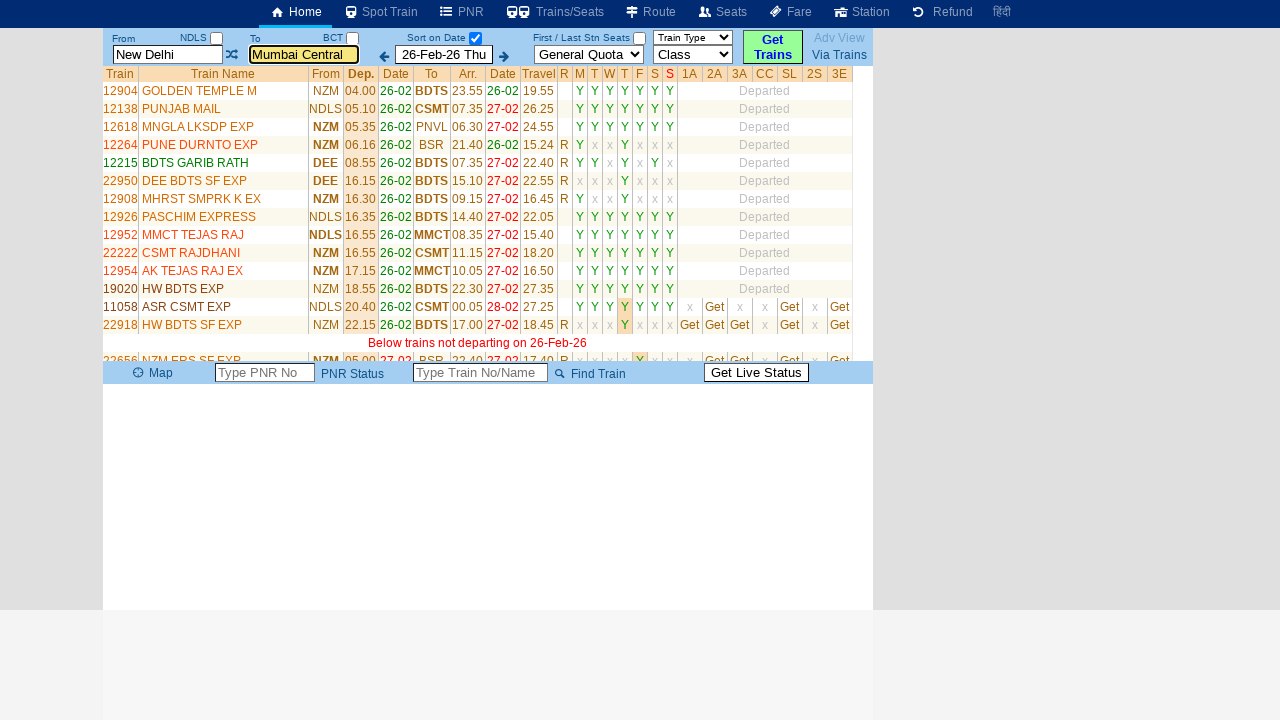

Unchecked the date-only option at (475, 38) on #chkSelectDateOnly
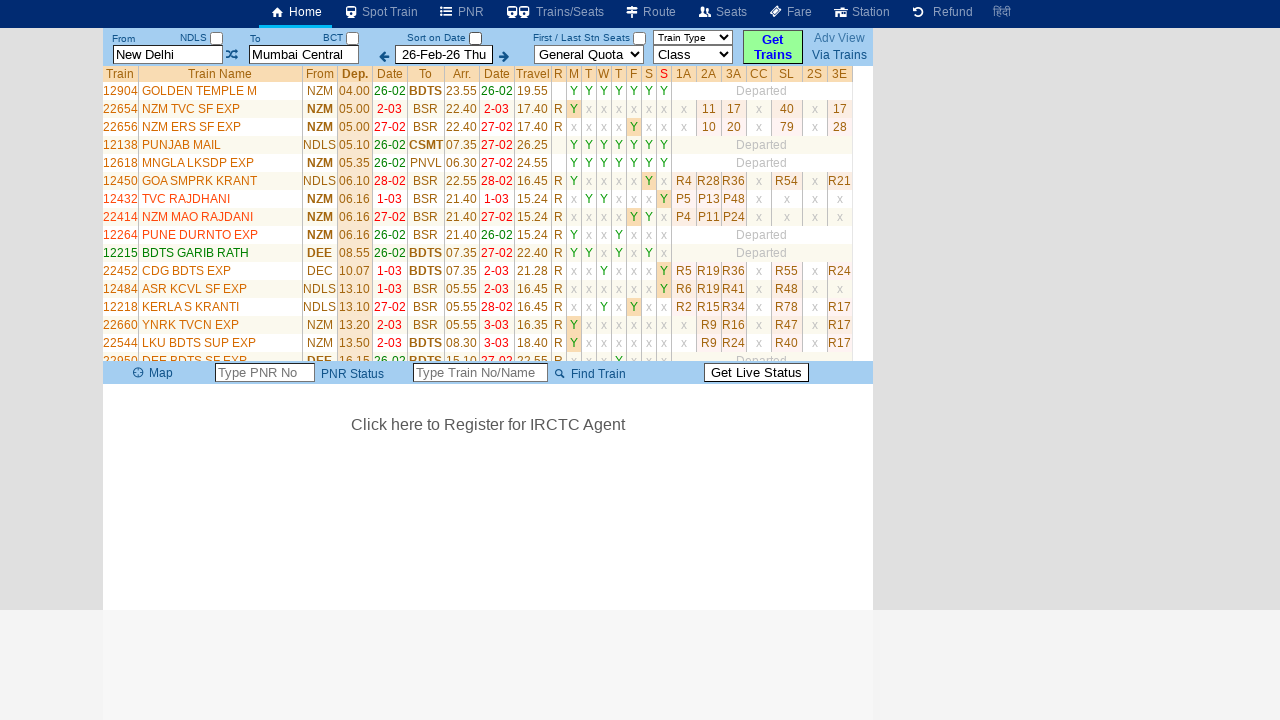

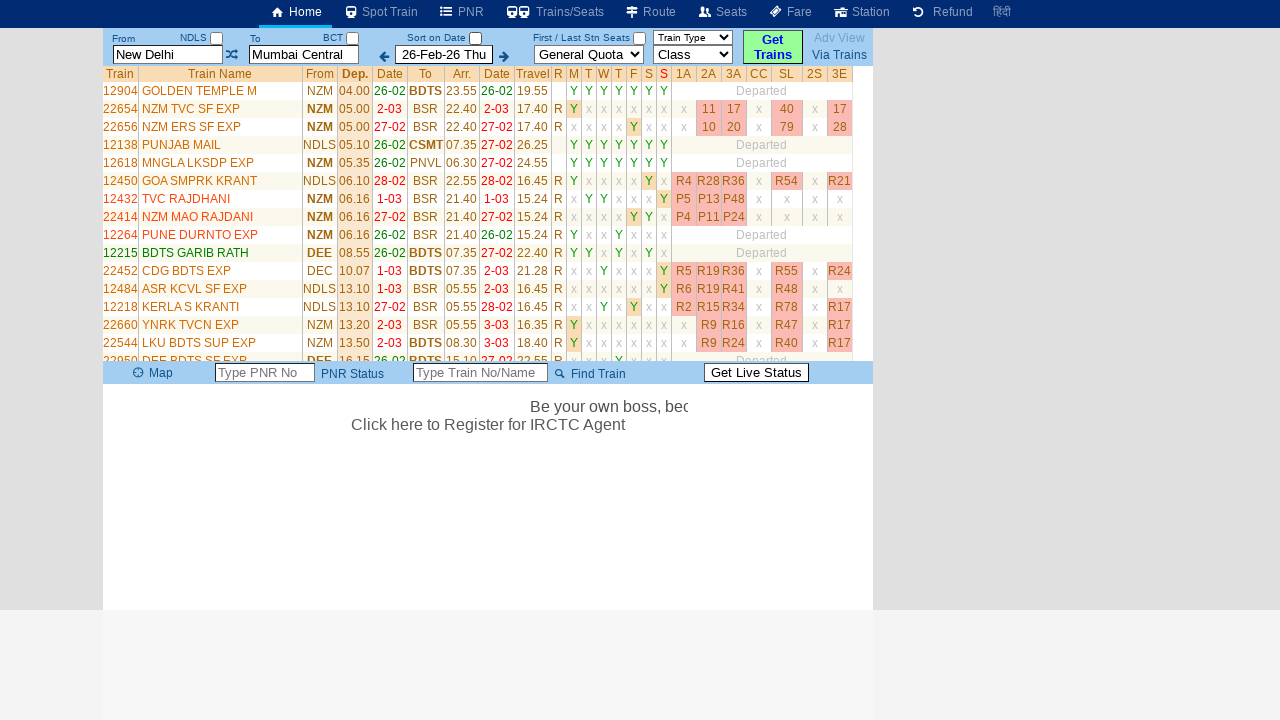